Tests jQuery UI datepicker by switching to iframe, opening the calendar, and selecting a date

Starting URL: https://jqueryui.com/datepicker/

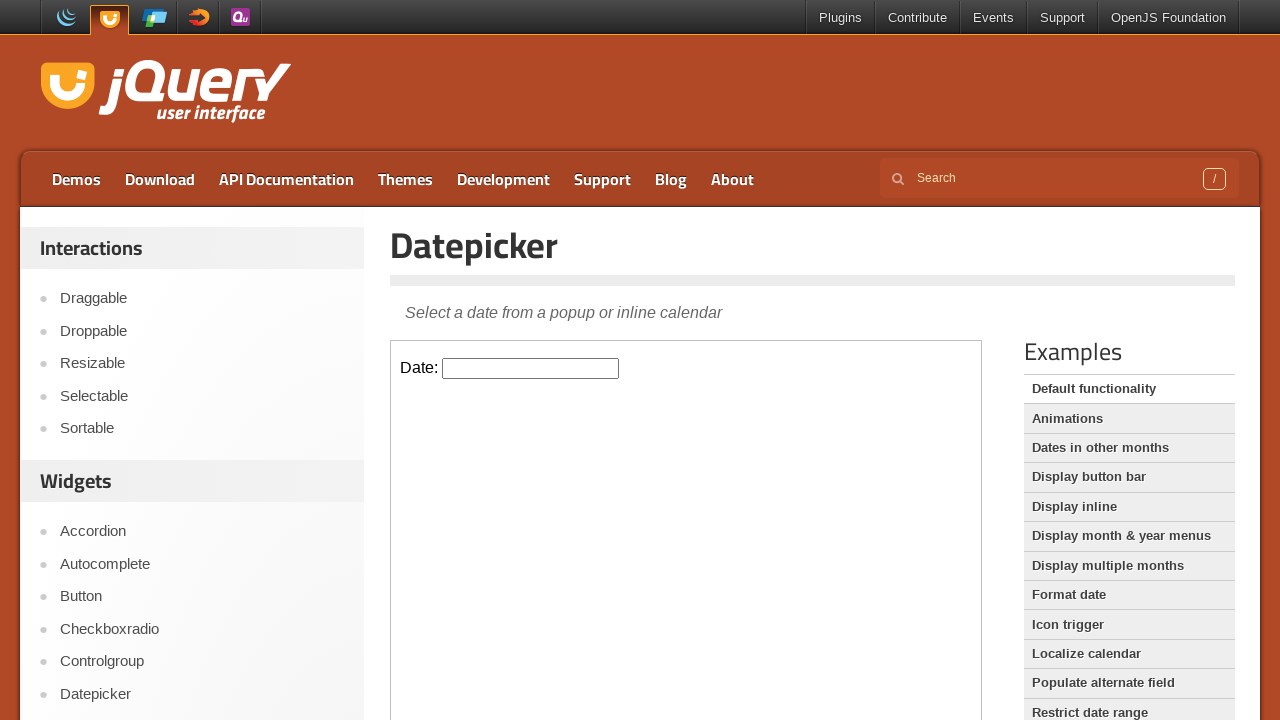

Located the demo iframe containing the datepicker
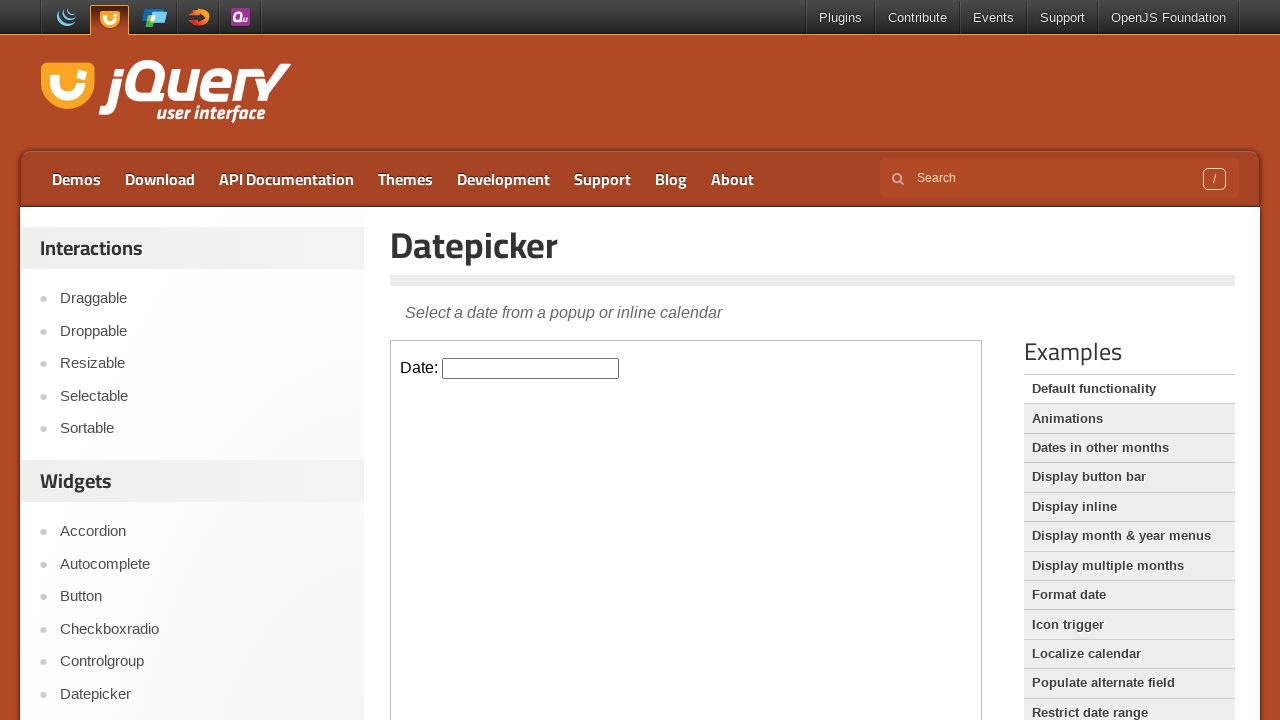

Clicked on the datepicker input field to open the calendar at (531, 368) on .demo-frame >> internal:control=enter-frame >> #datepicker
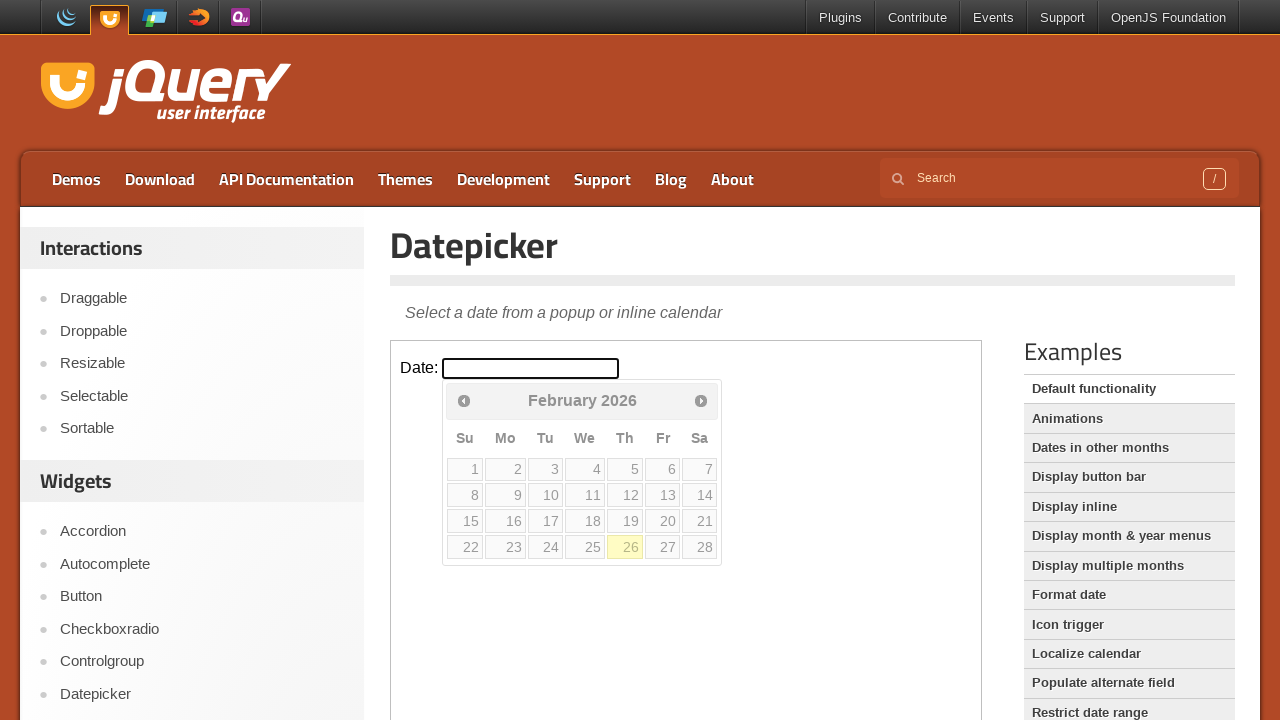

Selected the 15th date from the calendar at (465, 521) on .demo-frame >> internal:control=enter-frame >> a:has-text('15')
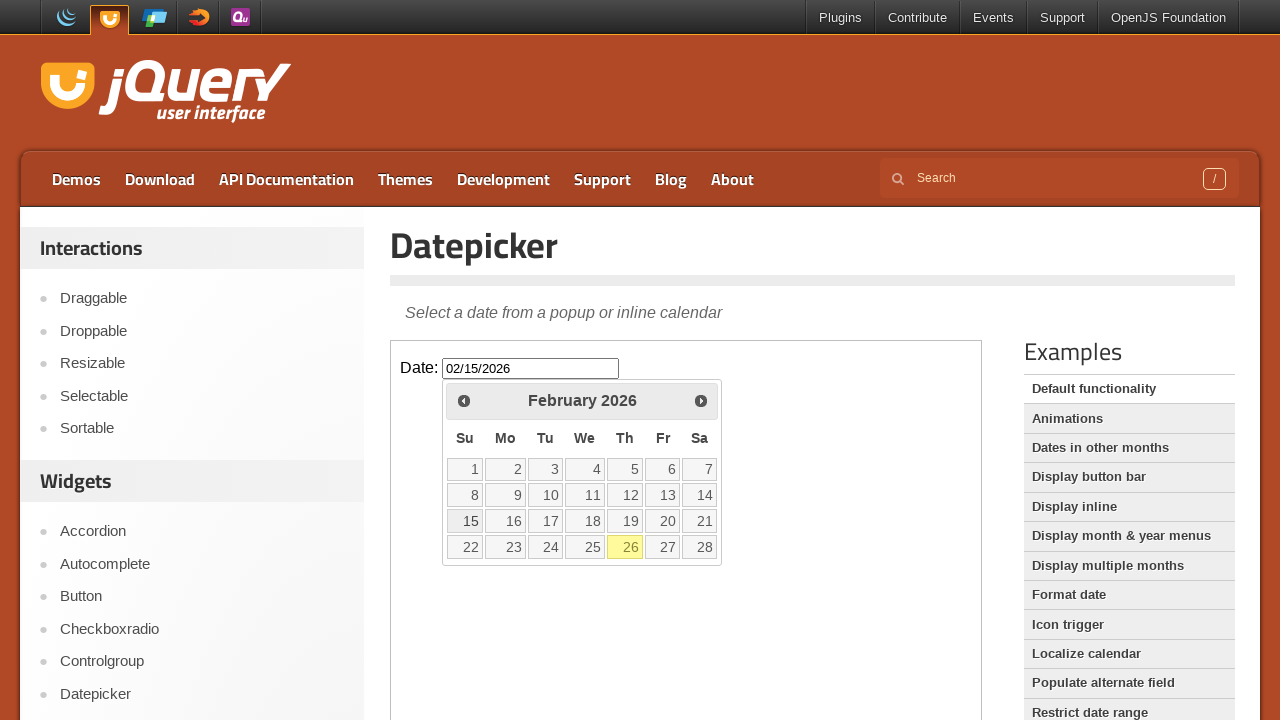

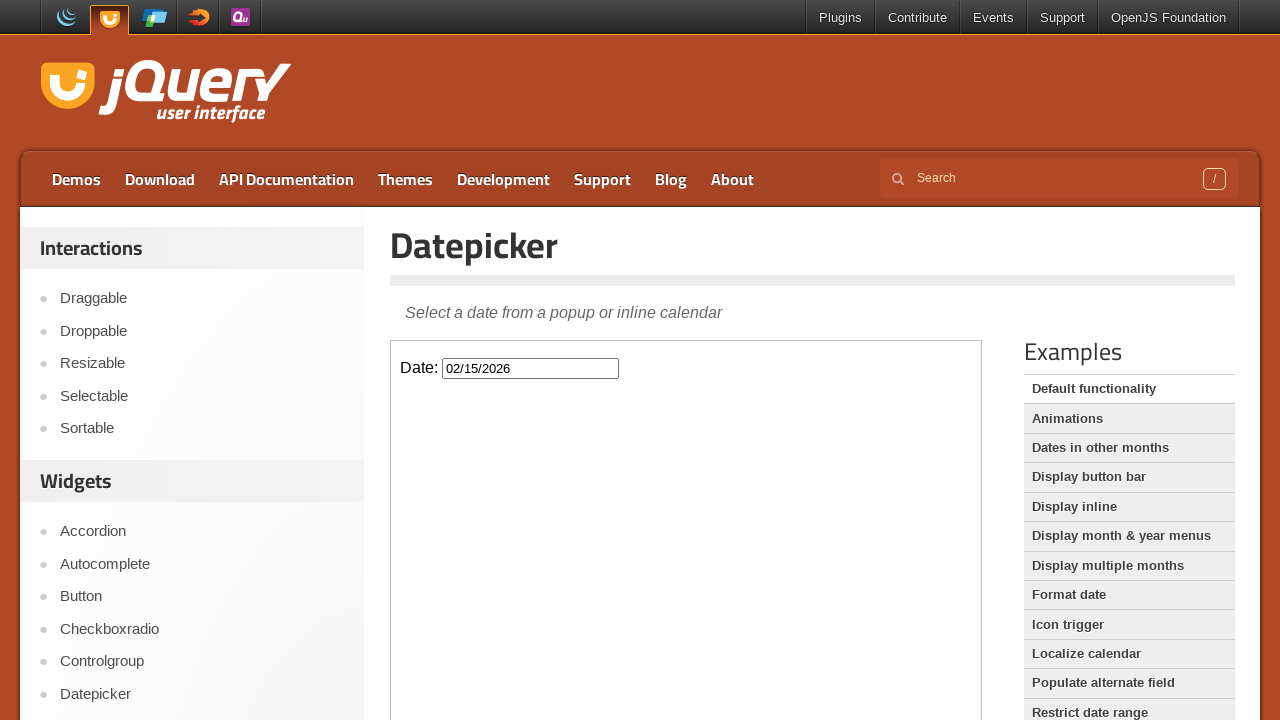